Tests basic input functionality by navigating to a demo blog page and filling a text area with sample text

Starting URL: http://omayo.blogspot.com/

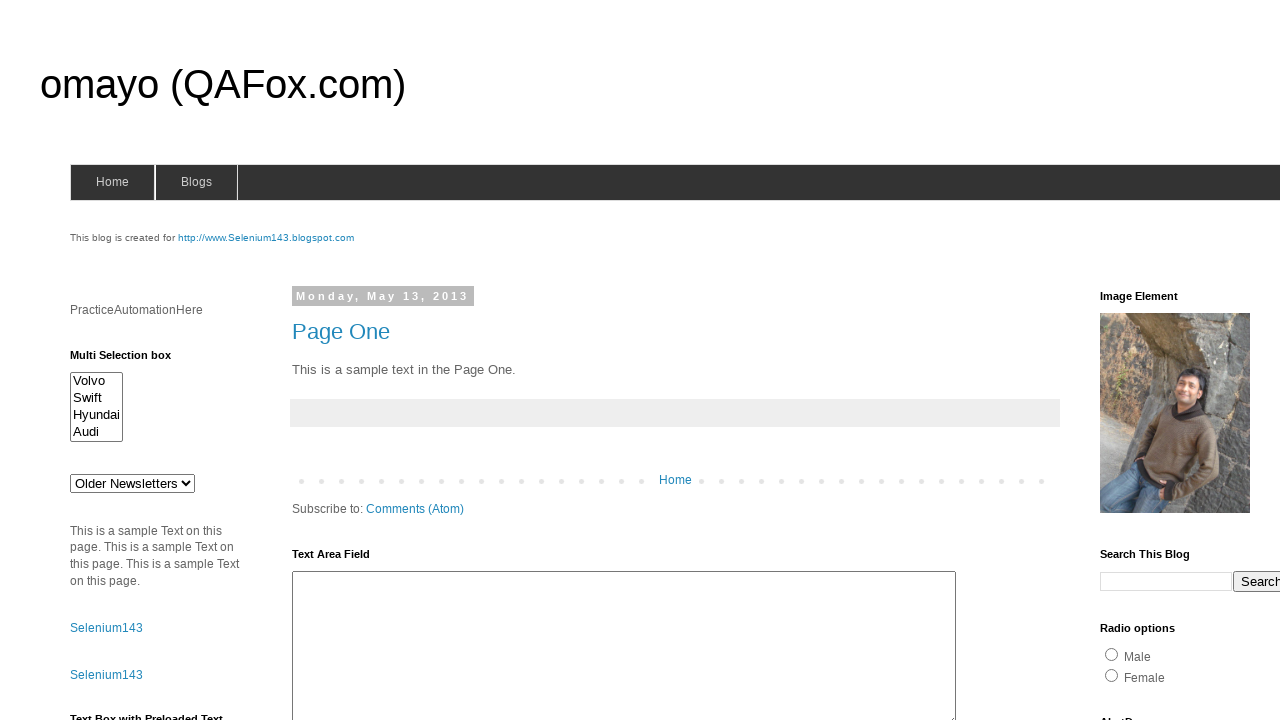

Filled text area with 'This is demo Text' on #ta1
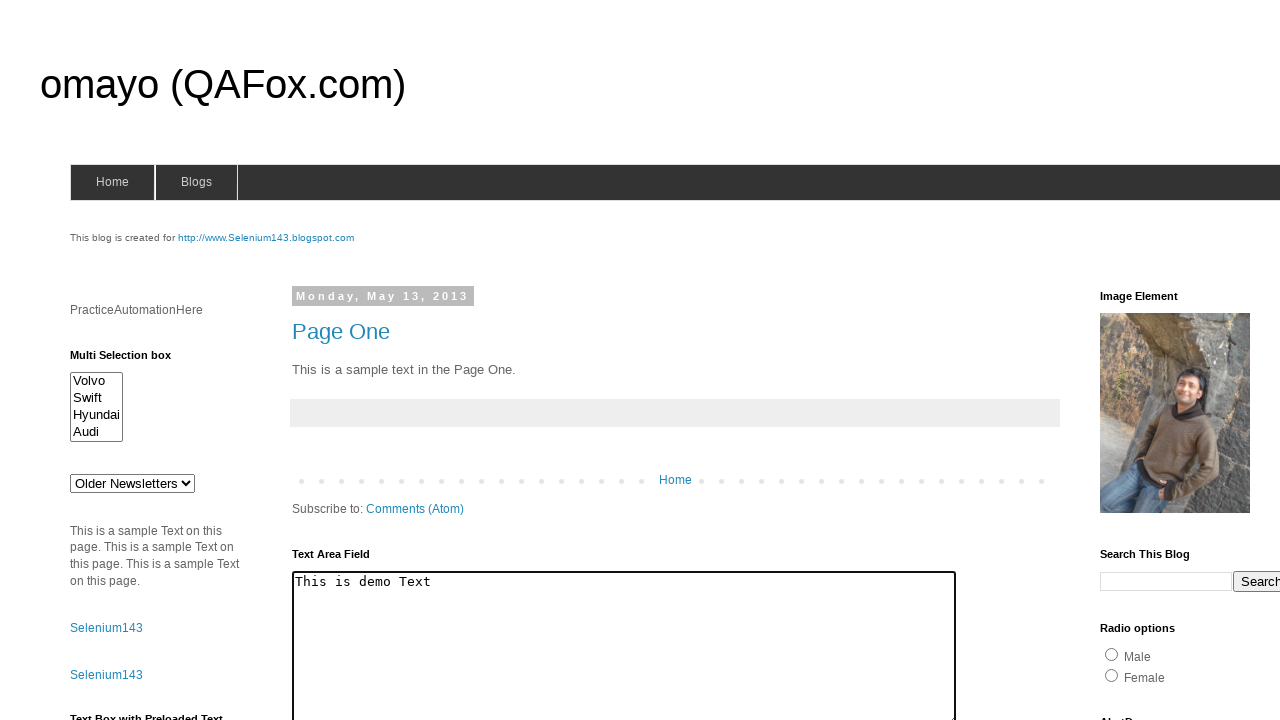

Waited 2 seconds to see the result
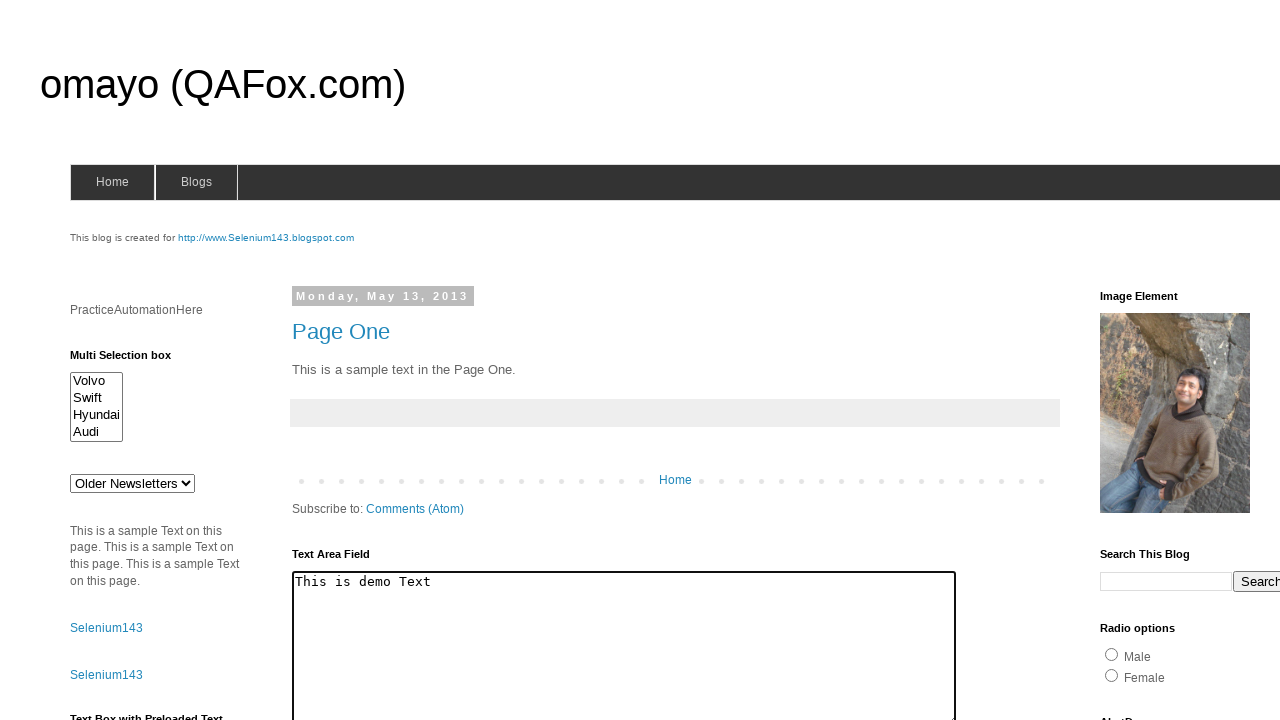

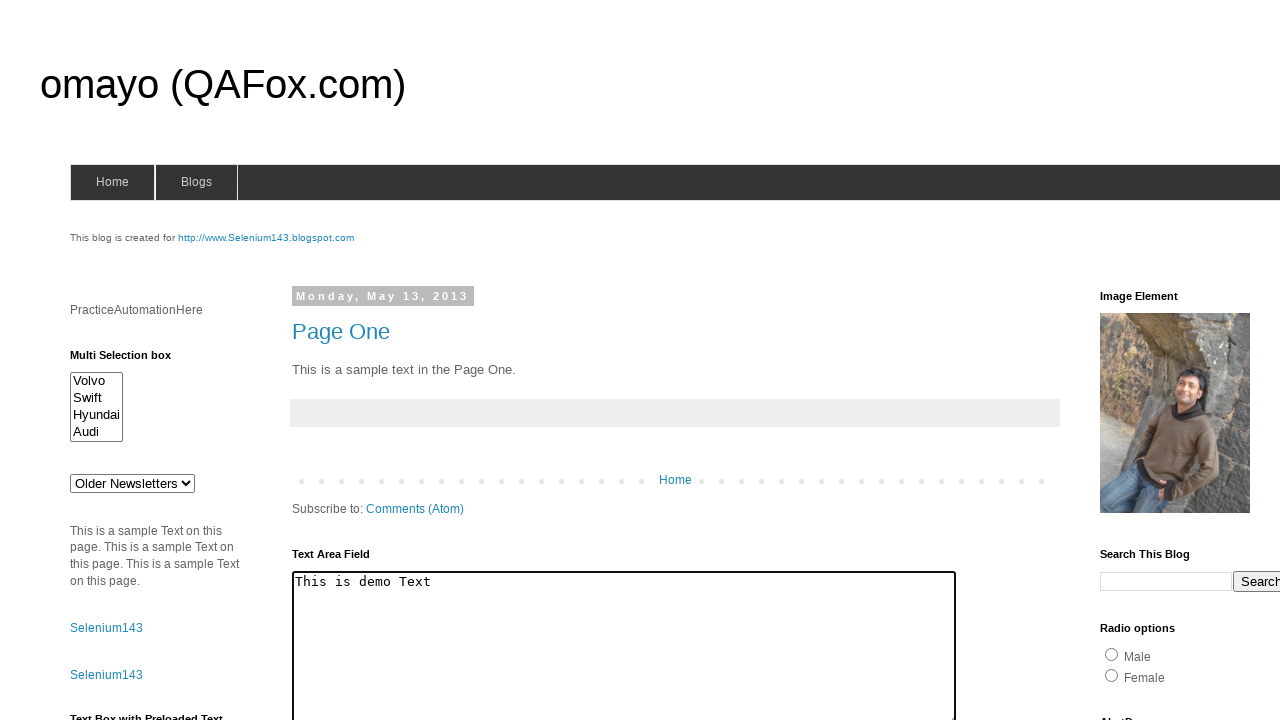